Opens the OrangeHRM demo application and navigates to the login page

Starting URL: https://opensource-demo.orangehrmlive.com/web/index.php/auth/login

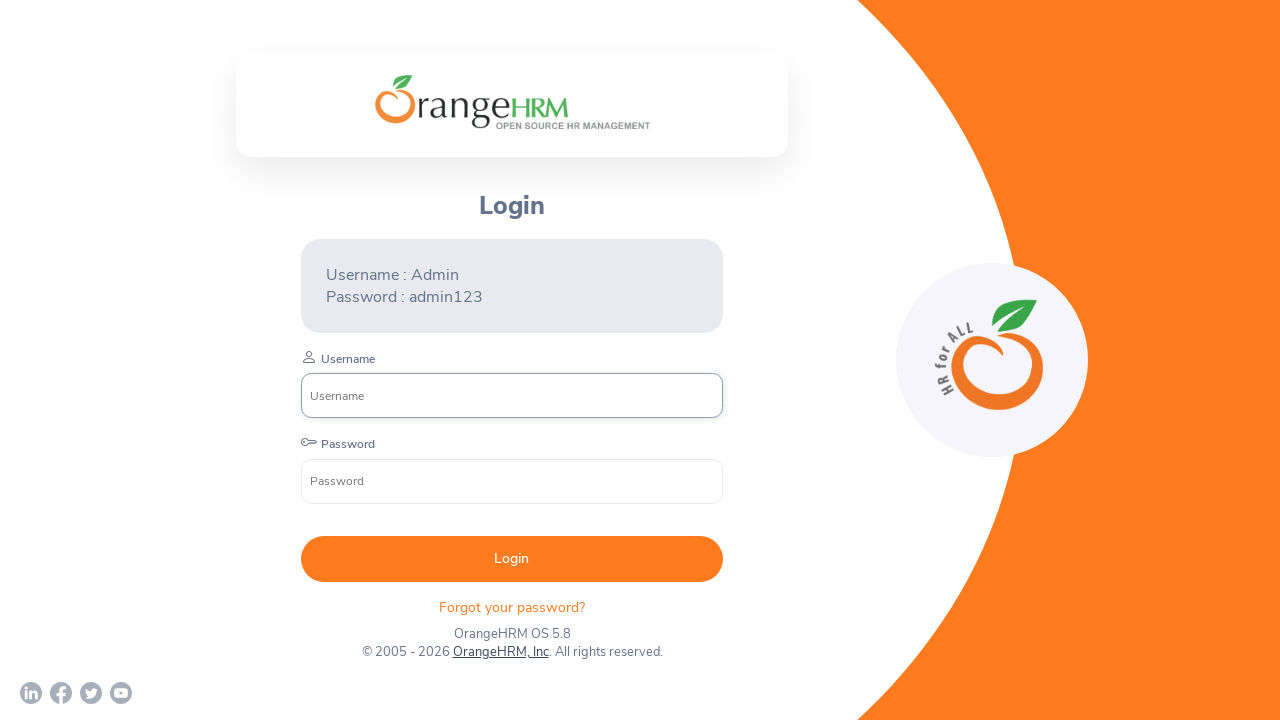

OrangeHRM login page loaded at https://opensource-demo.orangehrmlive.com/web/index.php/auth/login
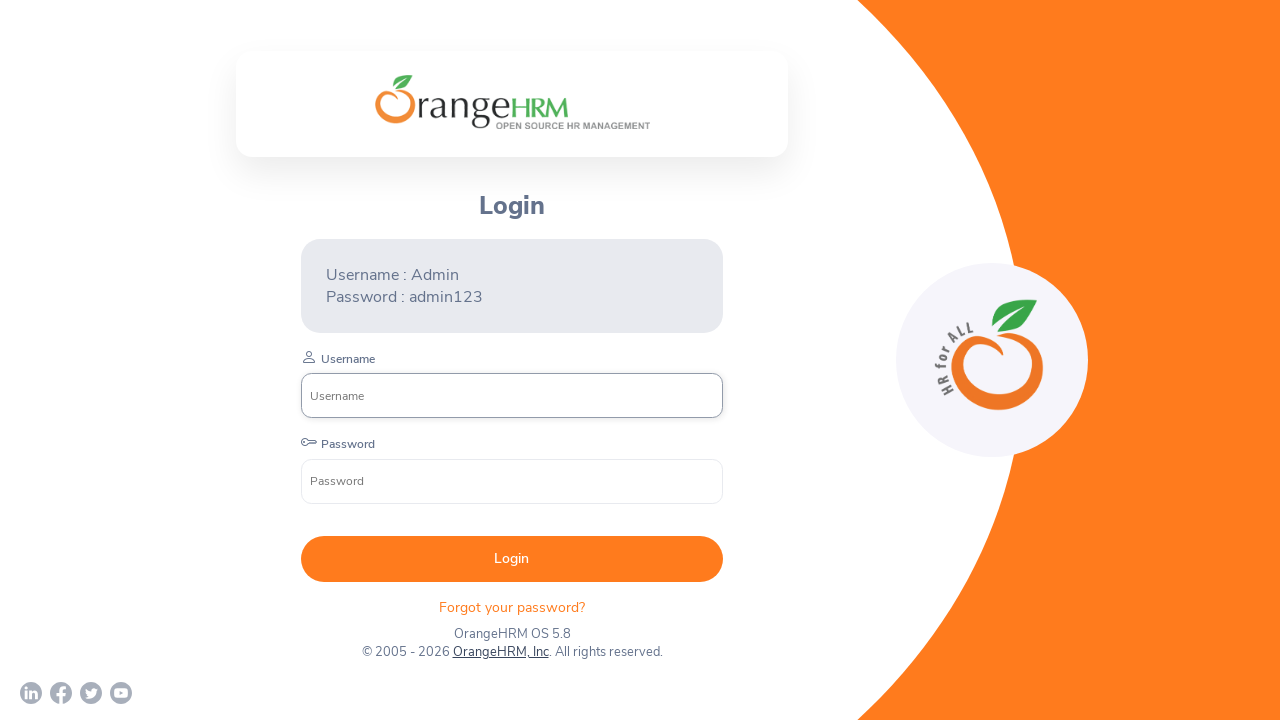

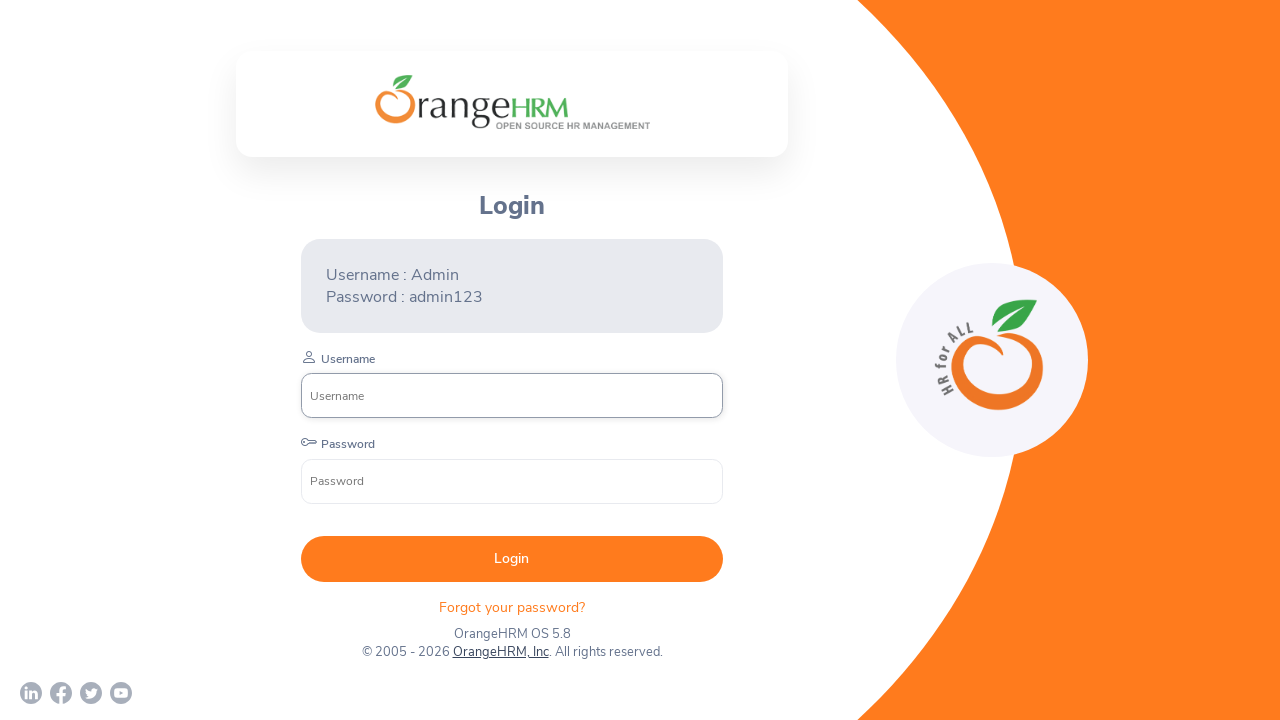